Tests that negative age is accepted in the registration form

Starting URL: https://davi-vert.vercel.app/index.html

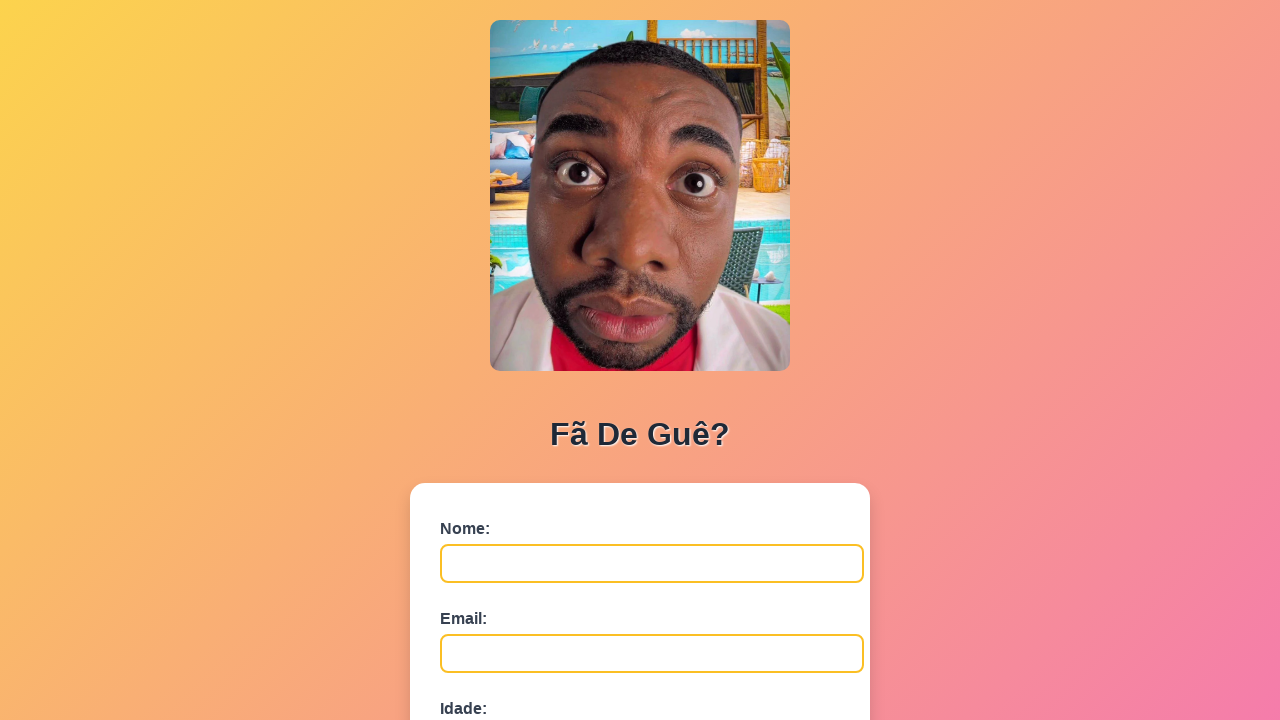

Cleared localStorage
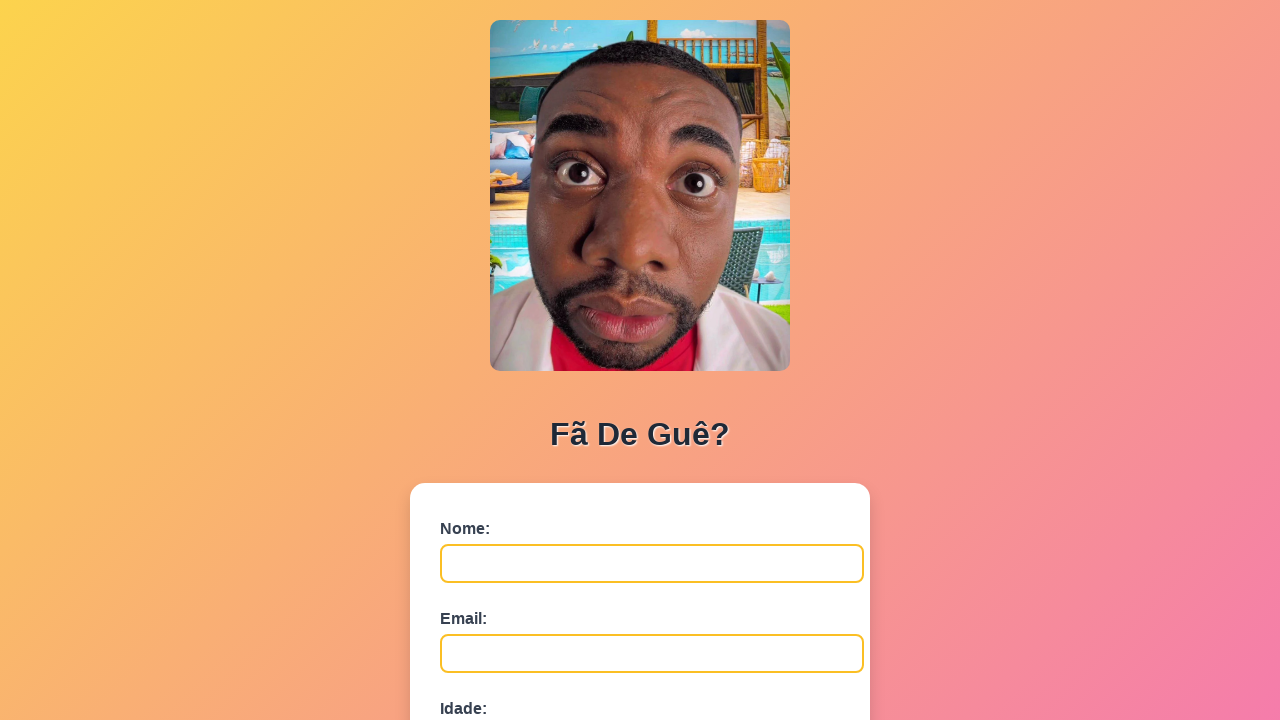

Filled name field with 'Pedro Santos' on #nome
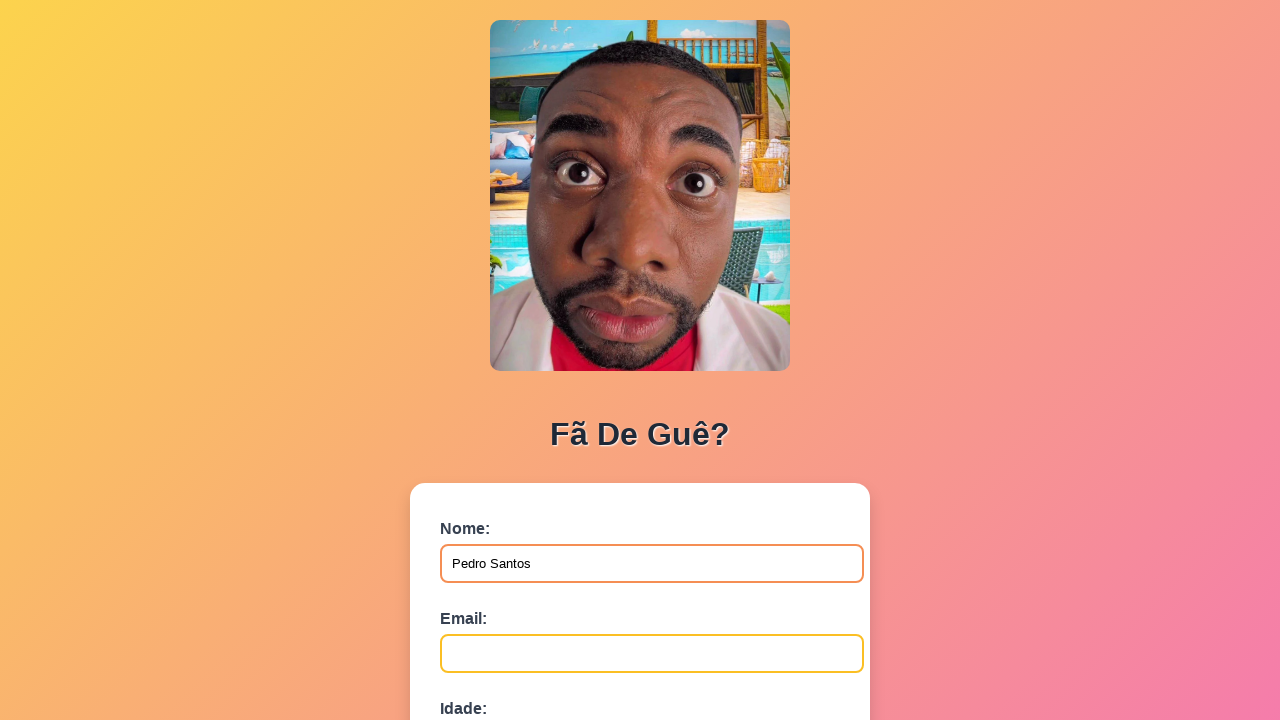

Filled email field with 'pedro.santos@example.com' on #email
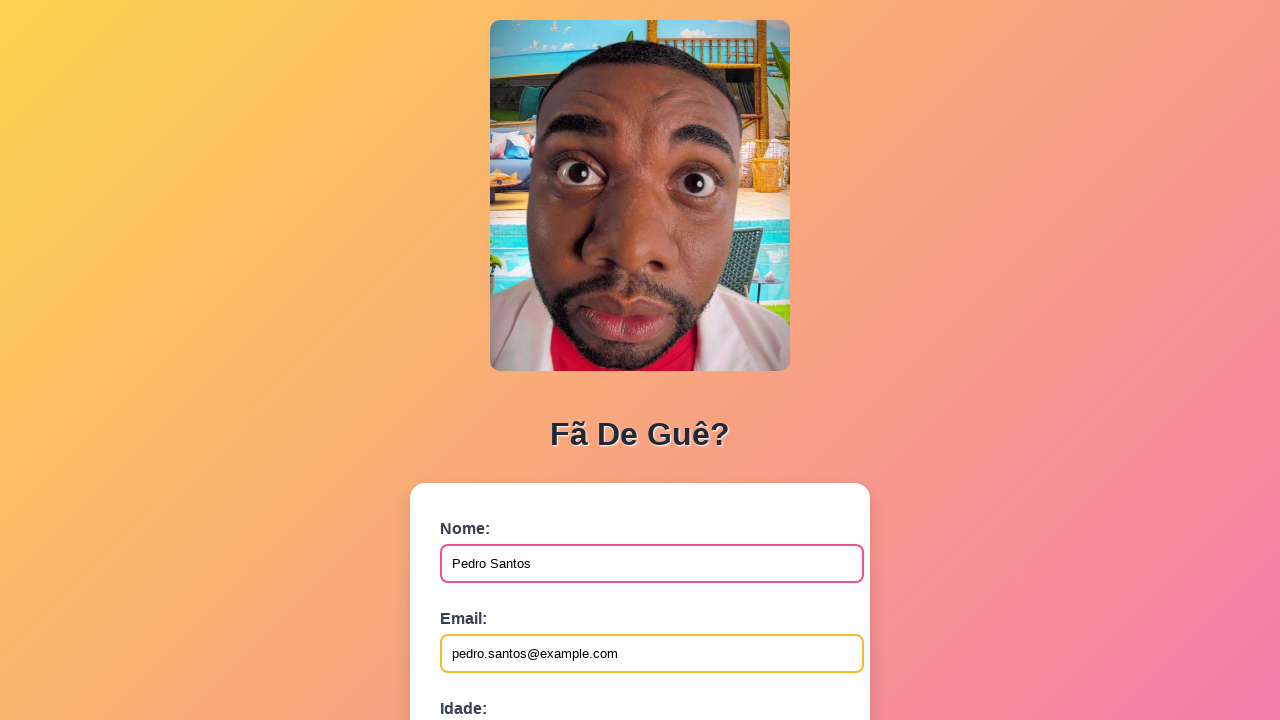

Filled age field with negative value '-5' on #idade
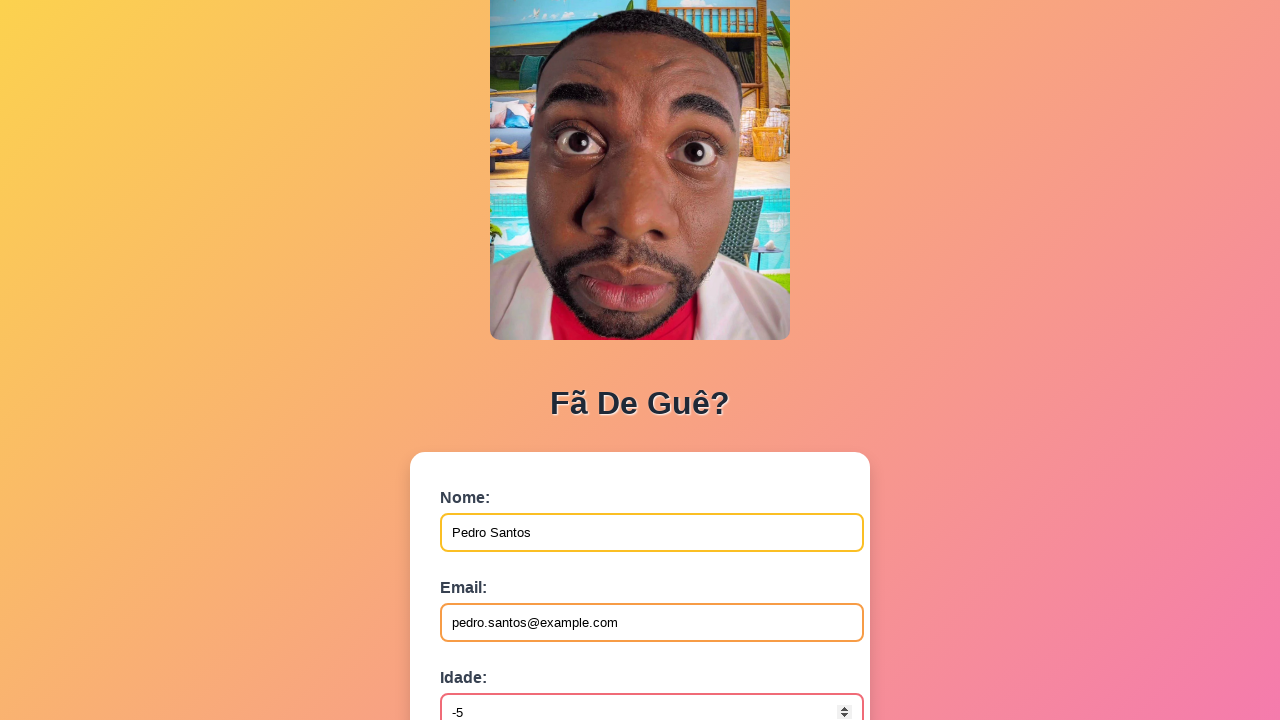

Clicked submit button to submit registration form at (490, 569) on button[type='submit']
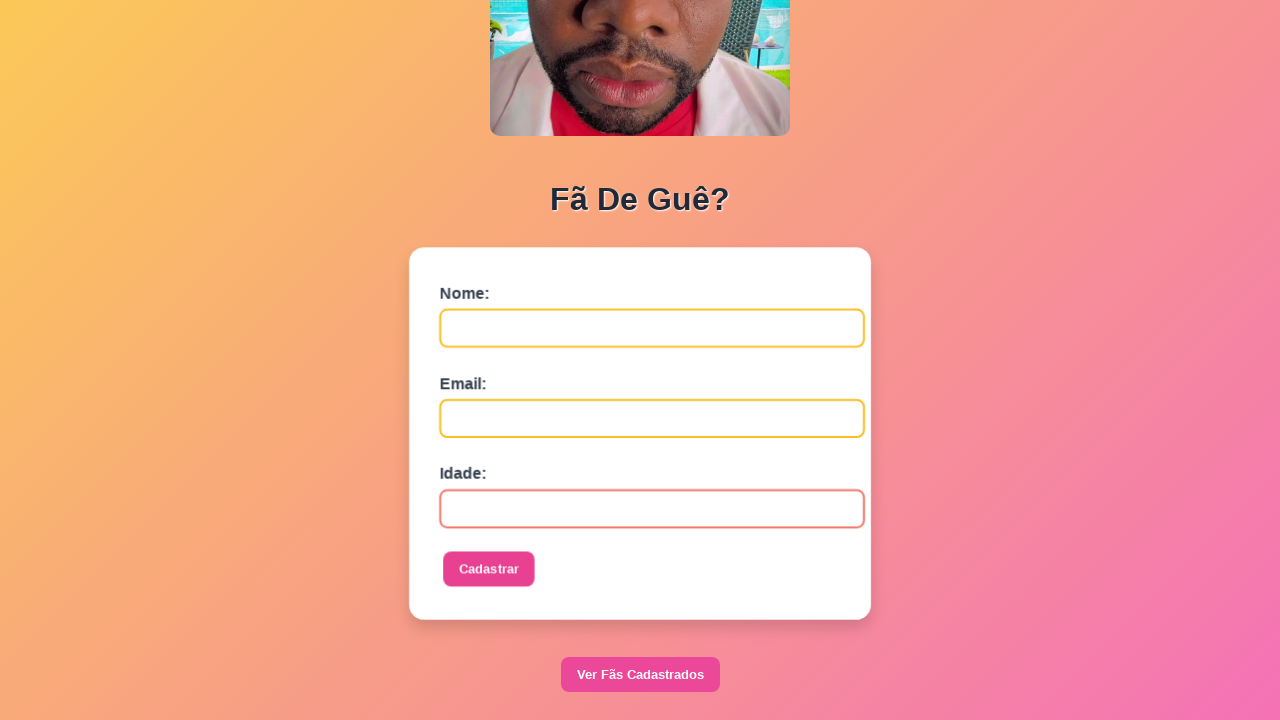

Set up dialog handler to accept alerts
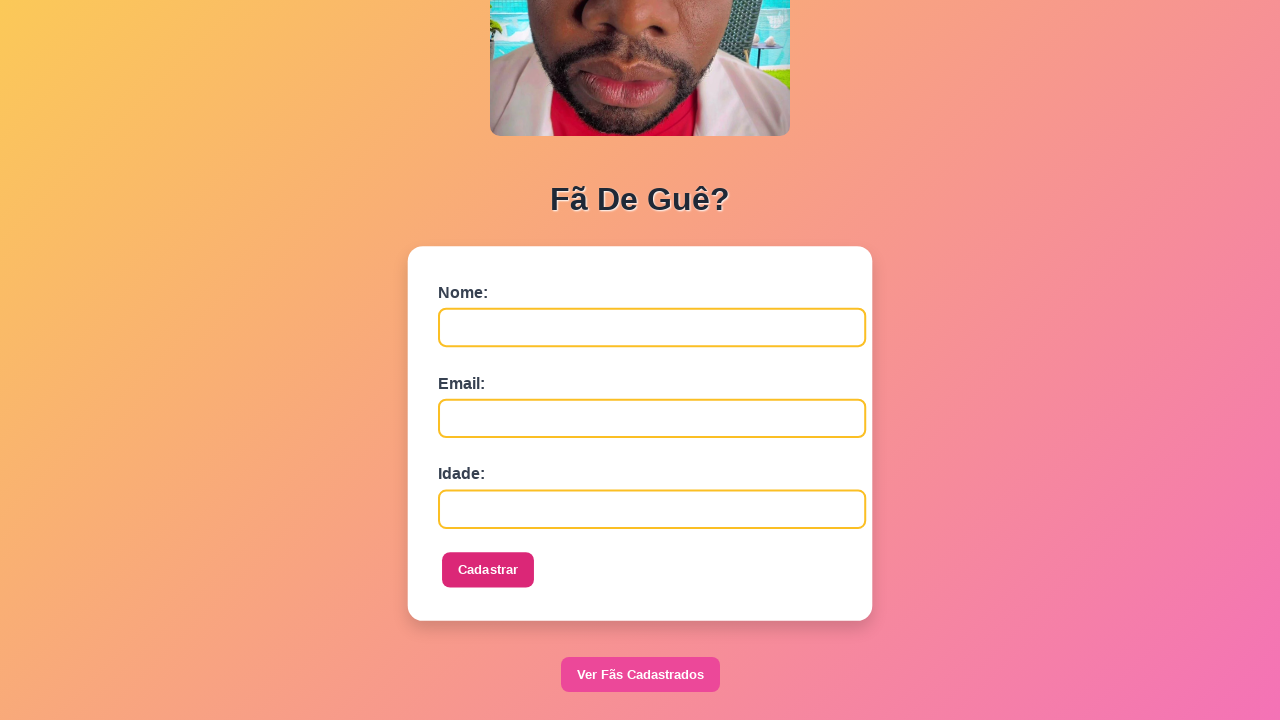

Waited 500ms for dialog to be processed
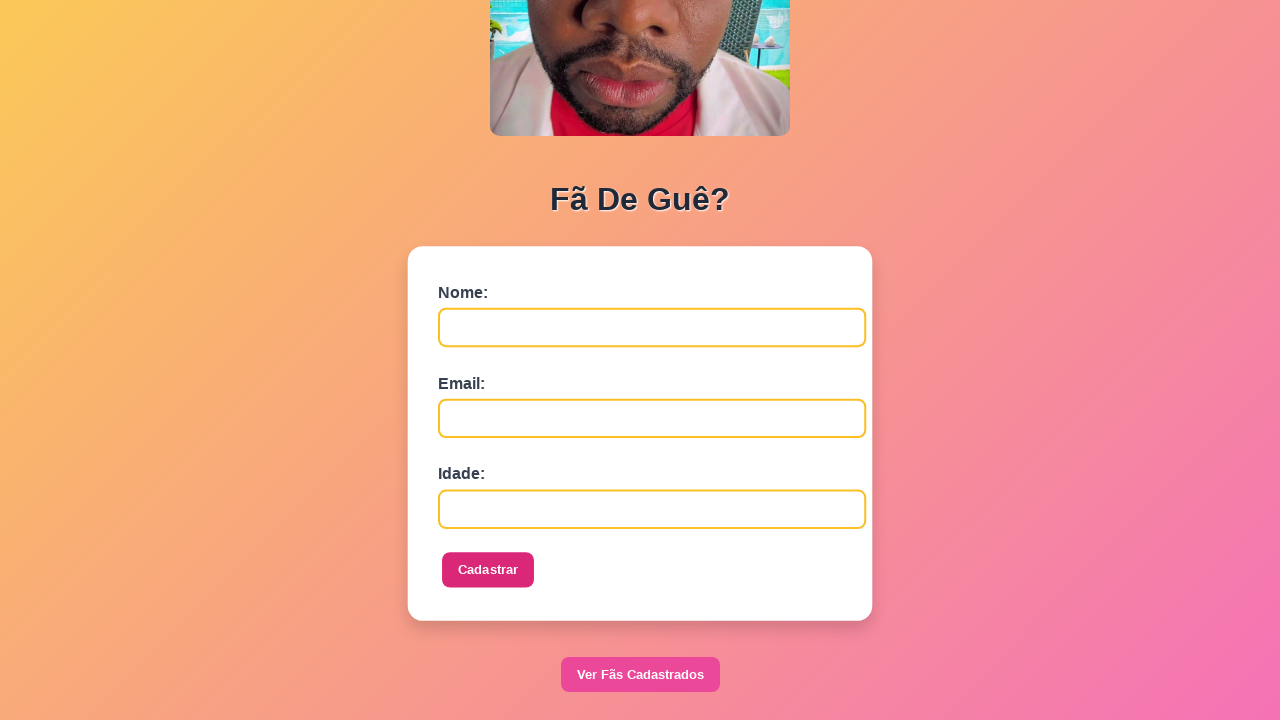

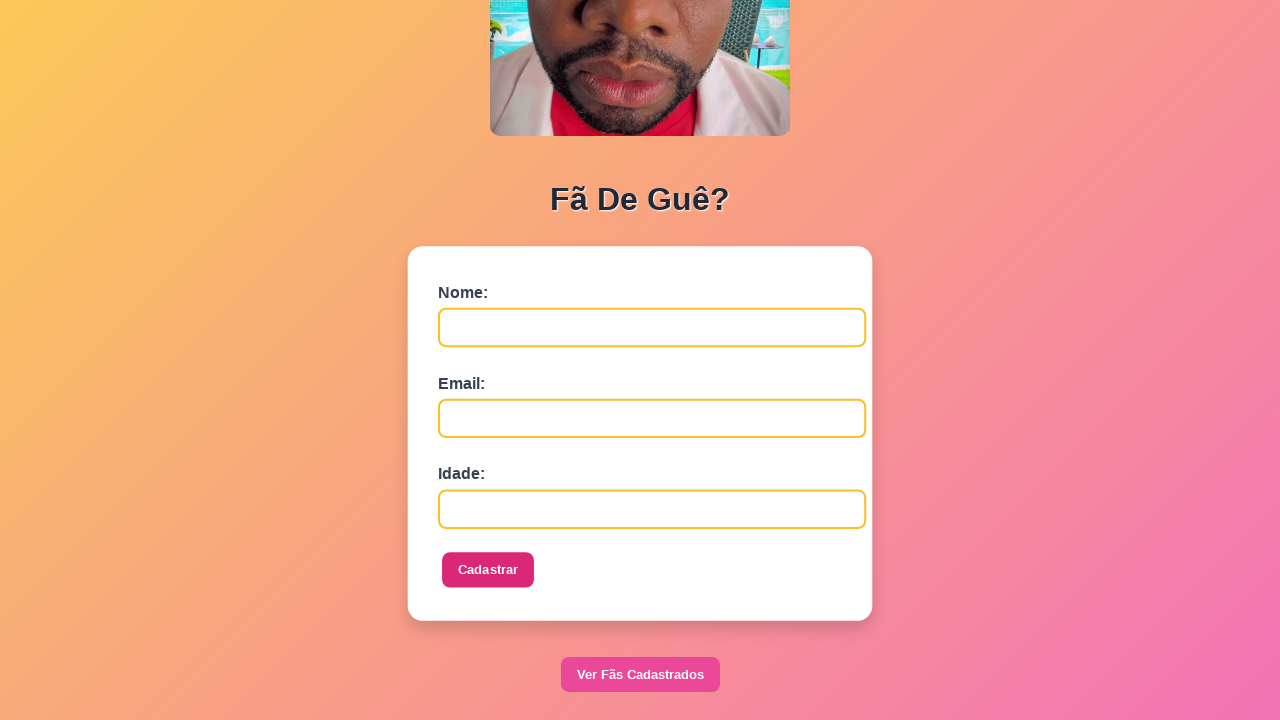